Tests dynamic controls by clicking a checkbox, removing it, waiting for it to disappear, adding it back, and clicking it again.

Starting URL: http://the-internet.herokuapp.com/

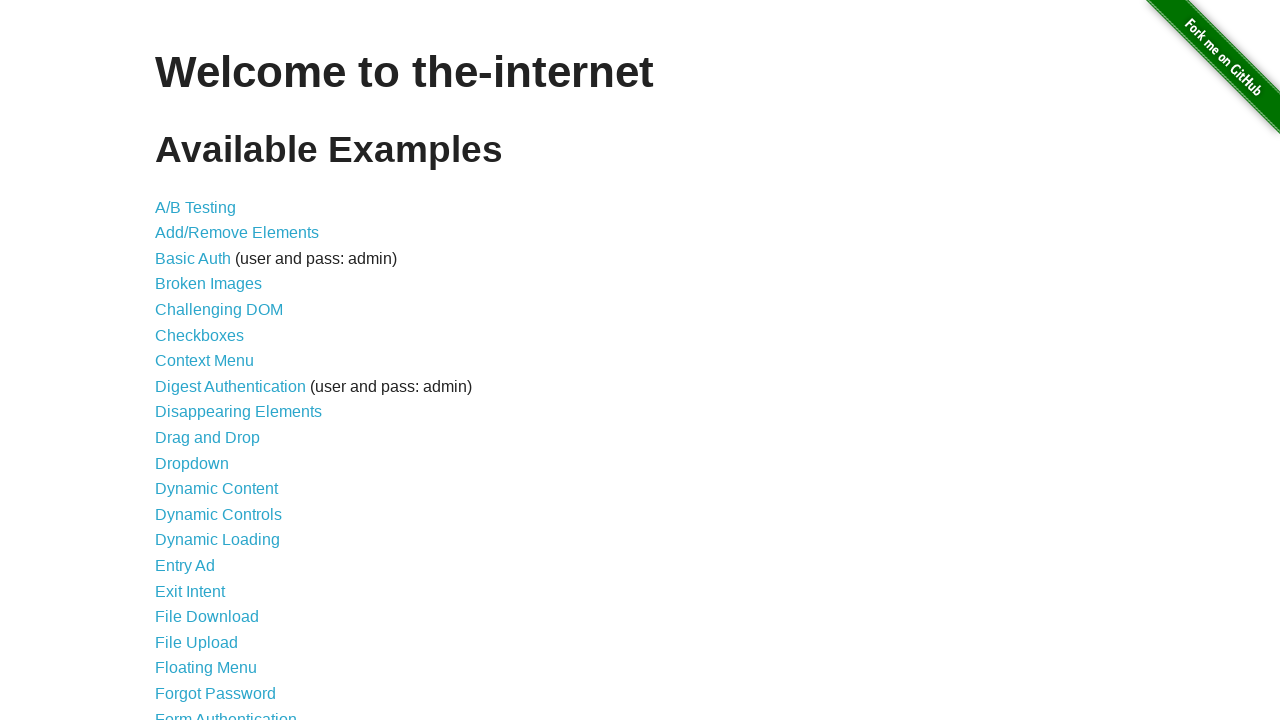

Clicked on Dynamic Controls link at (218, 514) on xpath=//a[contains(text(),'Dynamic Controls')]
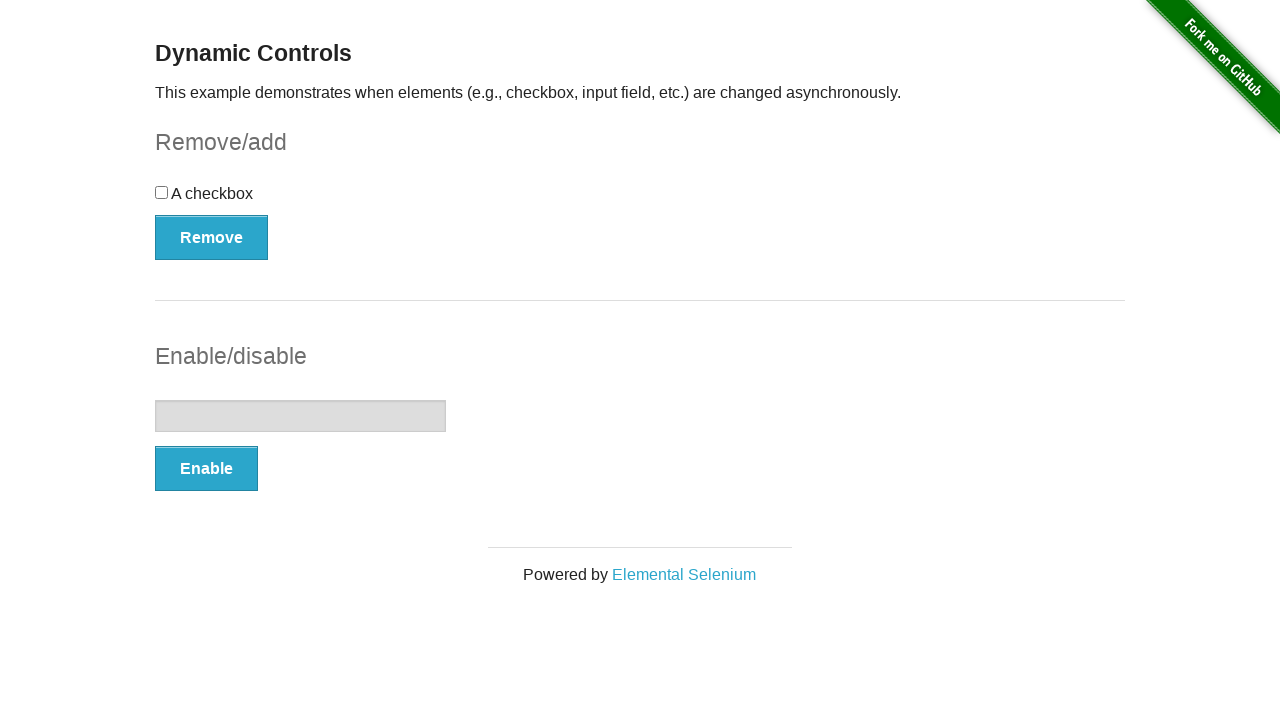

Clicked the checkbox at (162, 192) on xpath=//div[@id='checkbox']//input
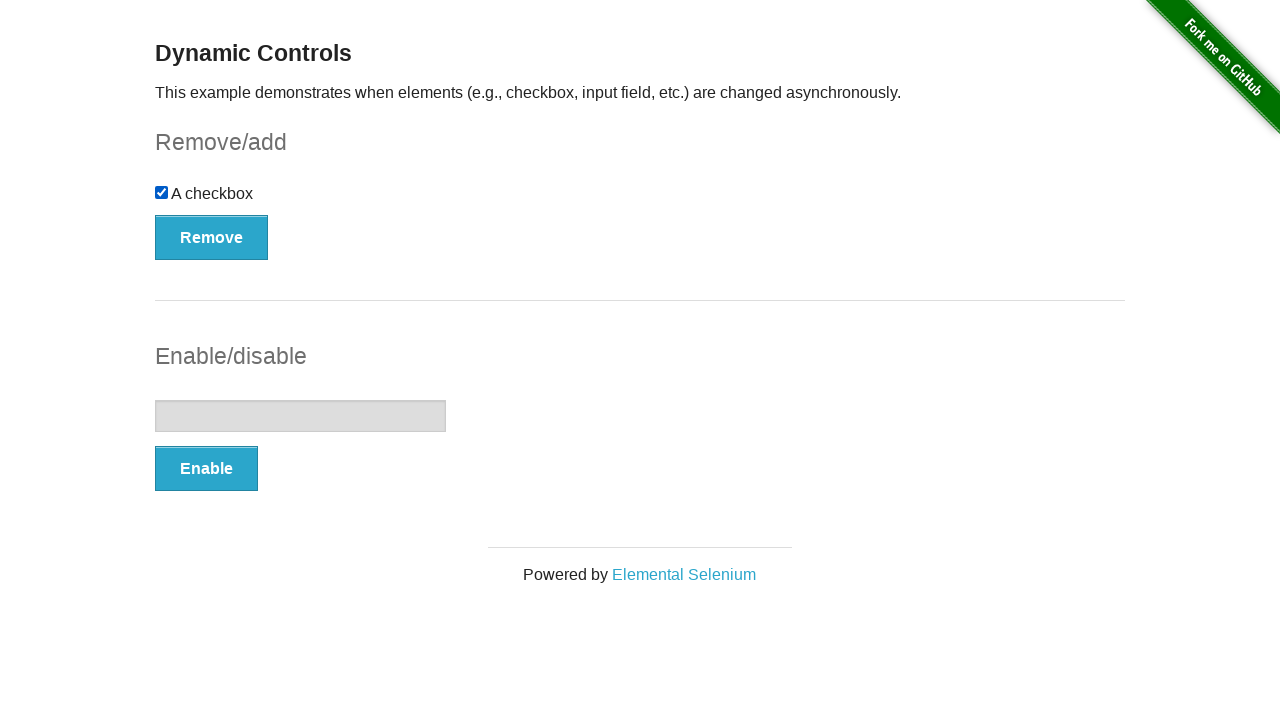

Clicked Remove button to remove the checkbox at (212, 237) on xpath=//button[contains(text(),'Remove')]
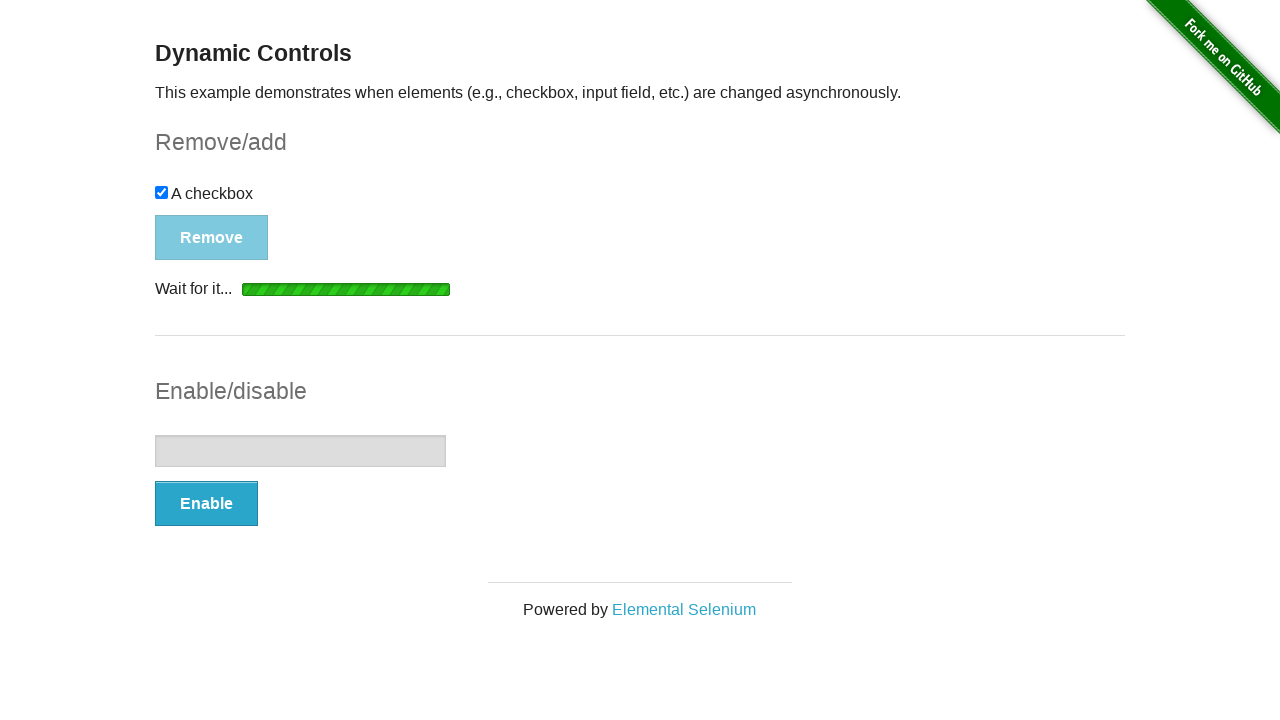

Checkbox disappeared after removal
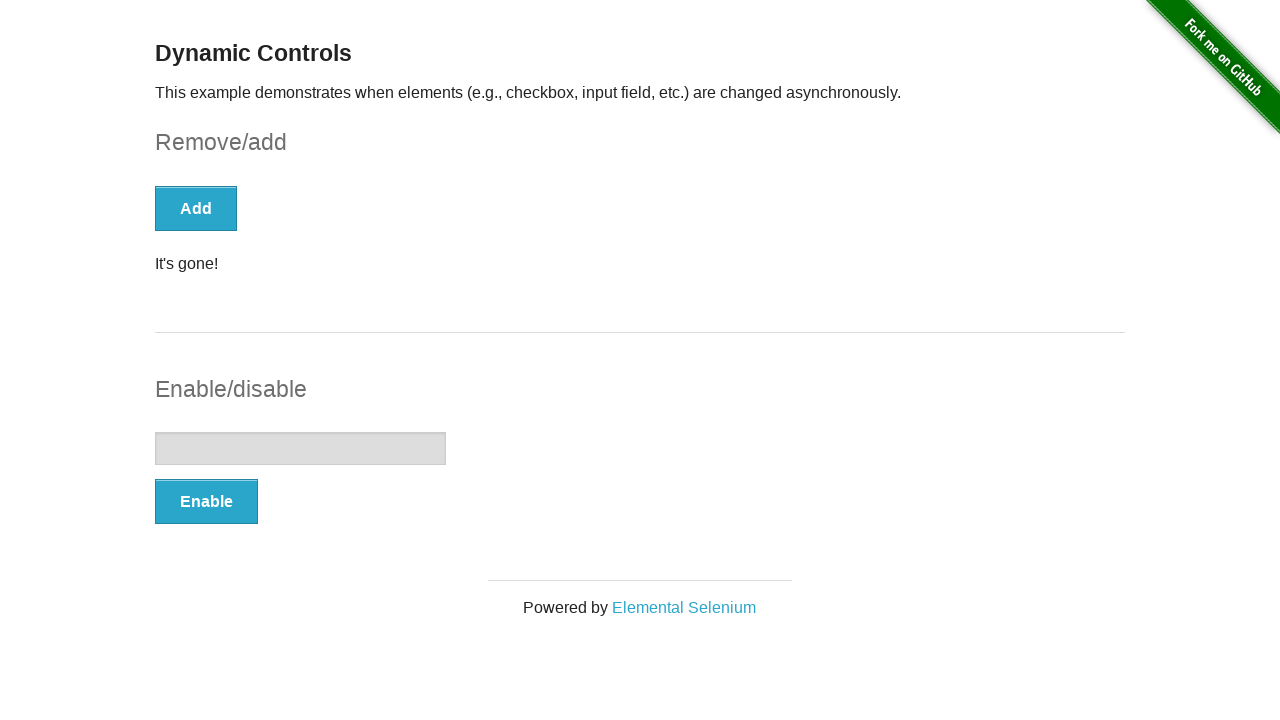

Clicked Add button to restore the checkbox at (196, 208) on xpath=//button[contains(text(),'Add')]
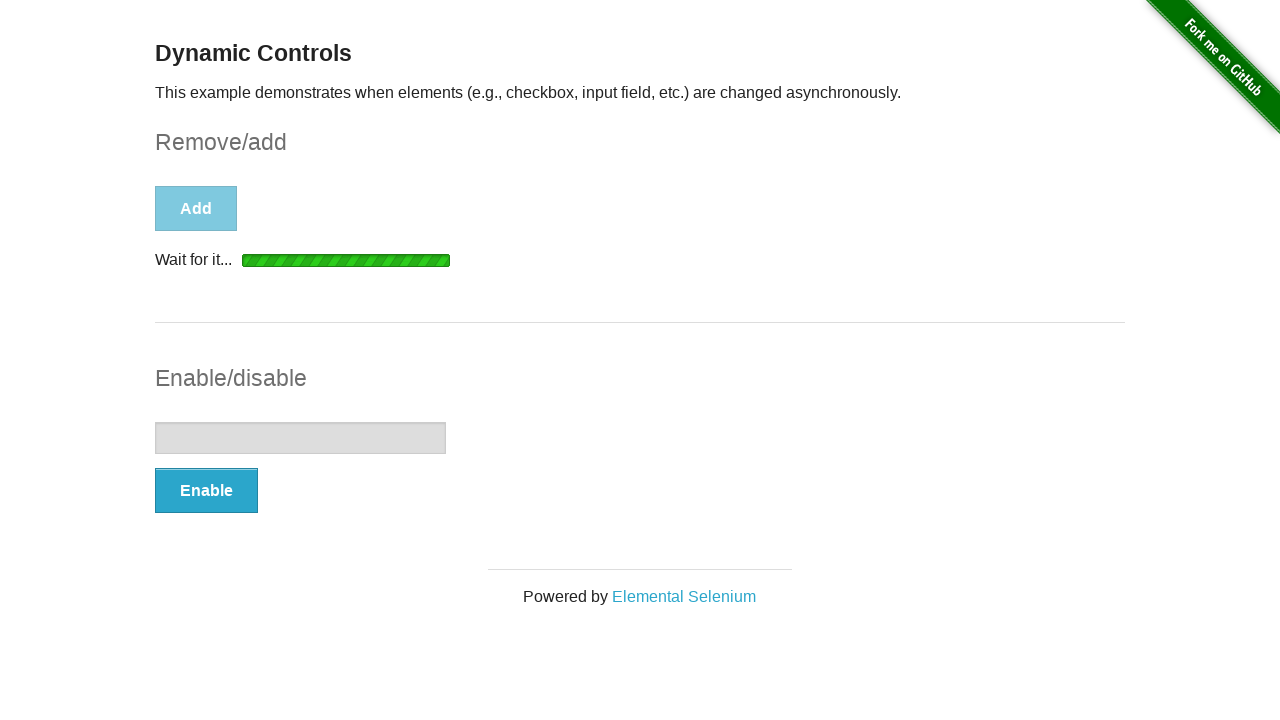

Checkbox appeared after being added back
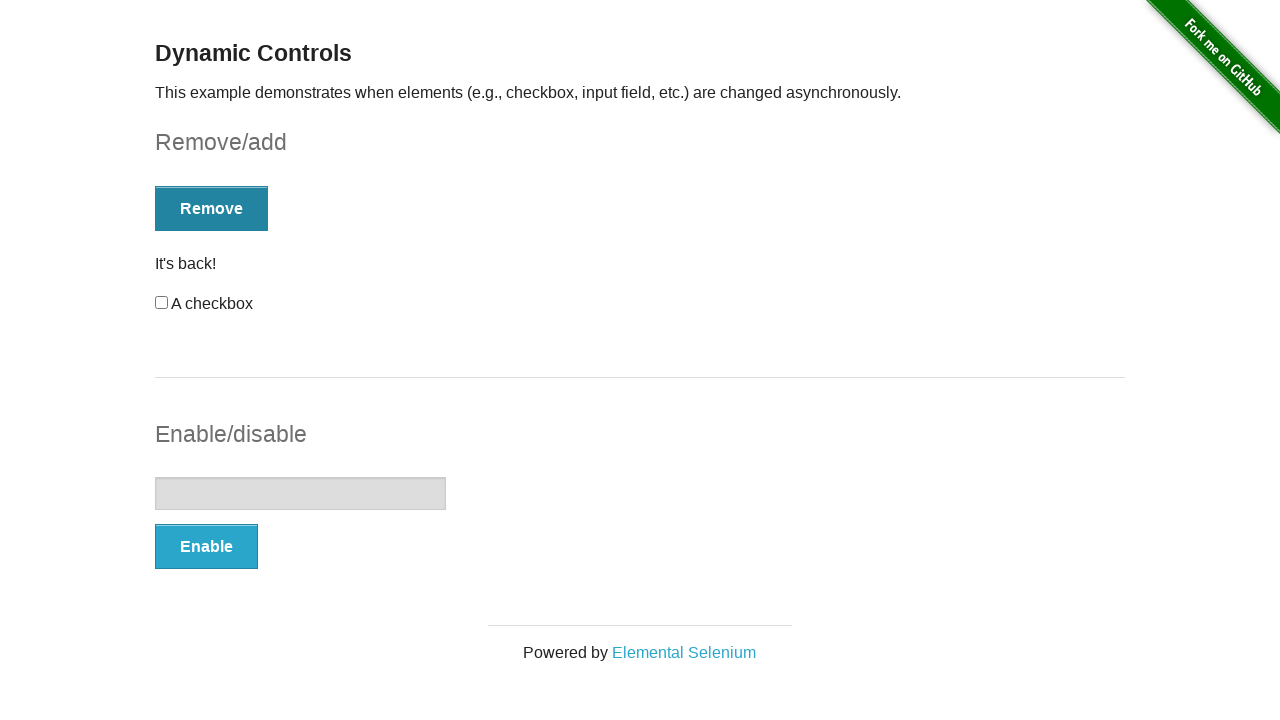

Clicked the checkbox again after it was restored at (162, 303) on xpath=//input[@id='checkbox']
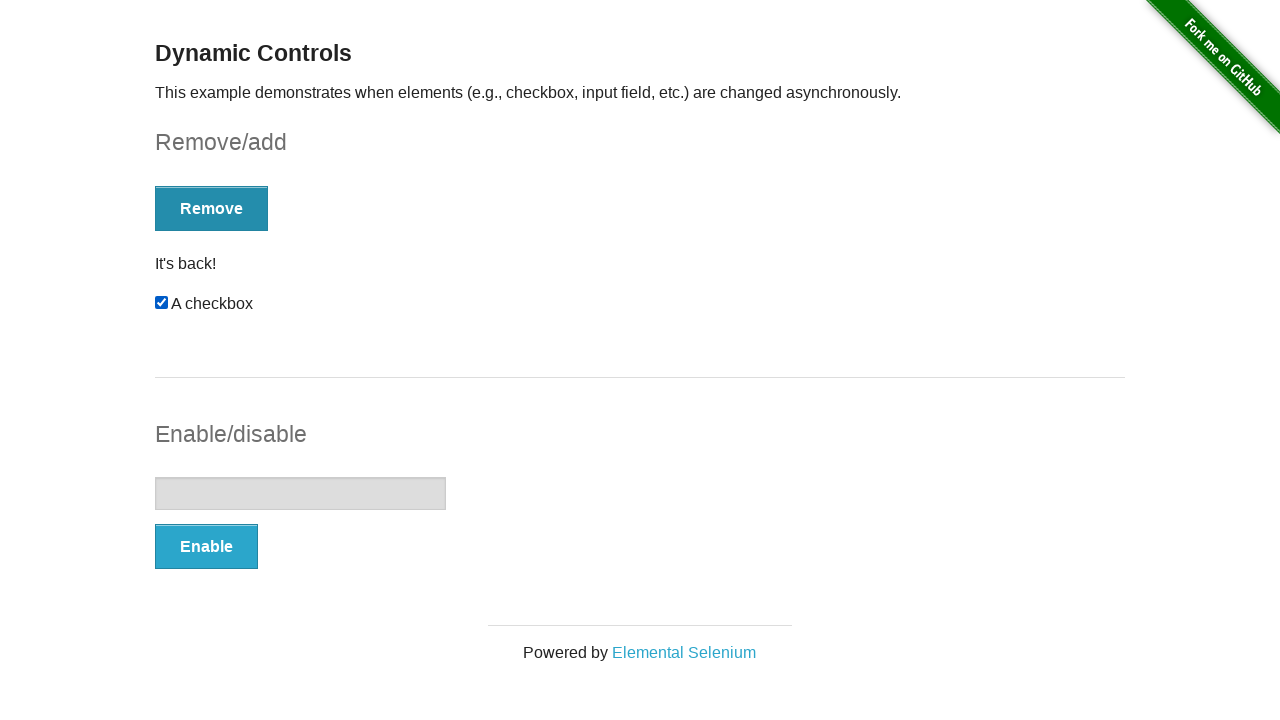

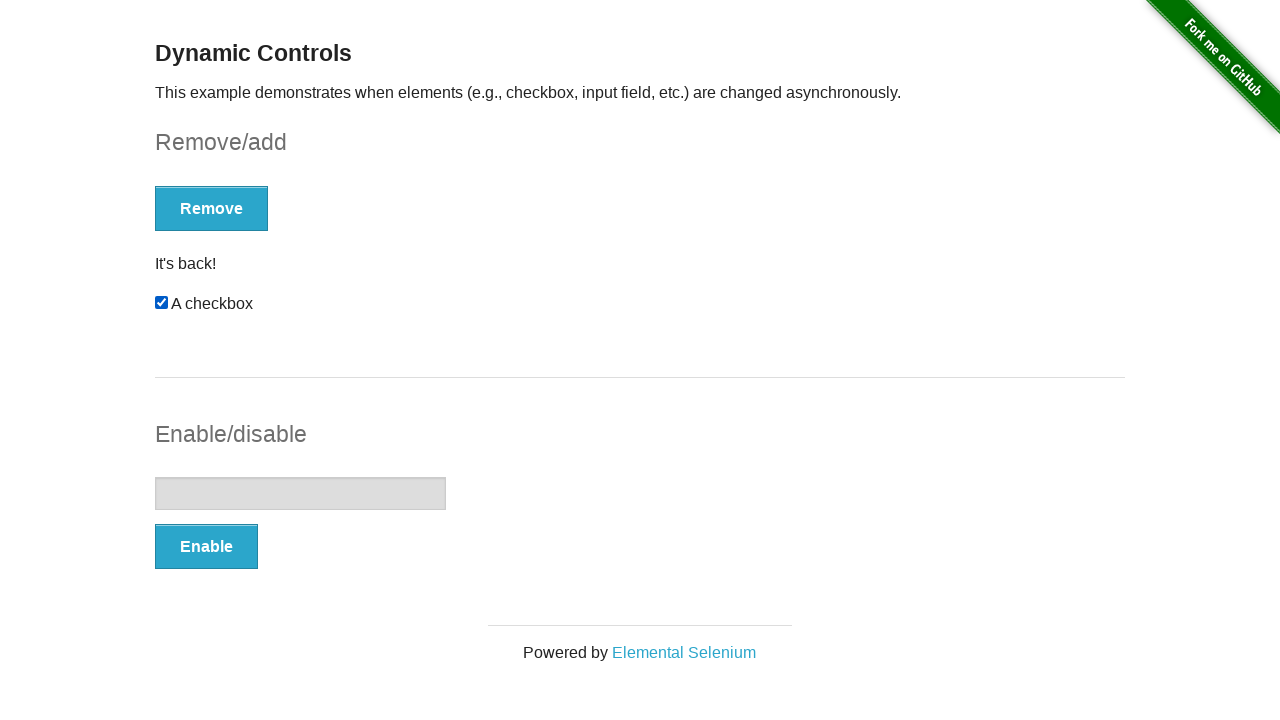